Tests pasting text with special characters into the Nome field

Starting URL: https://tc-1-final-parte1.vercel.app/

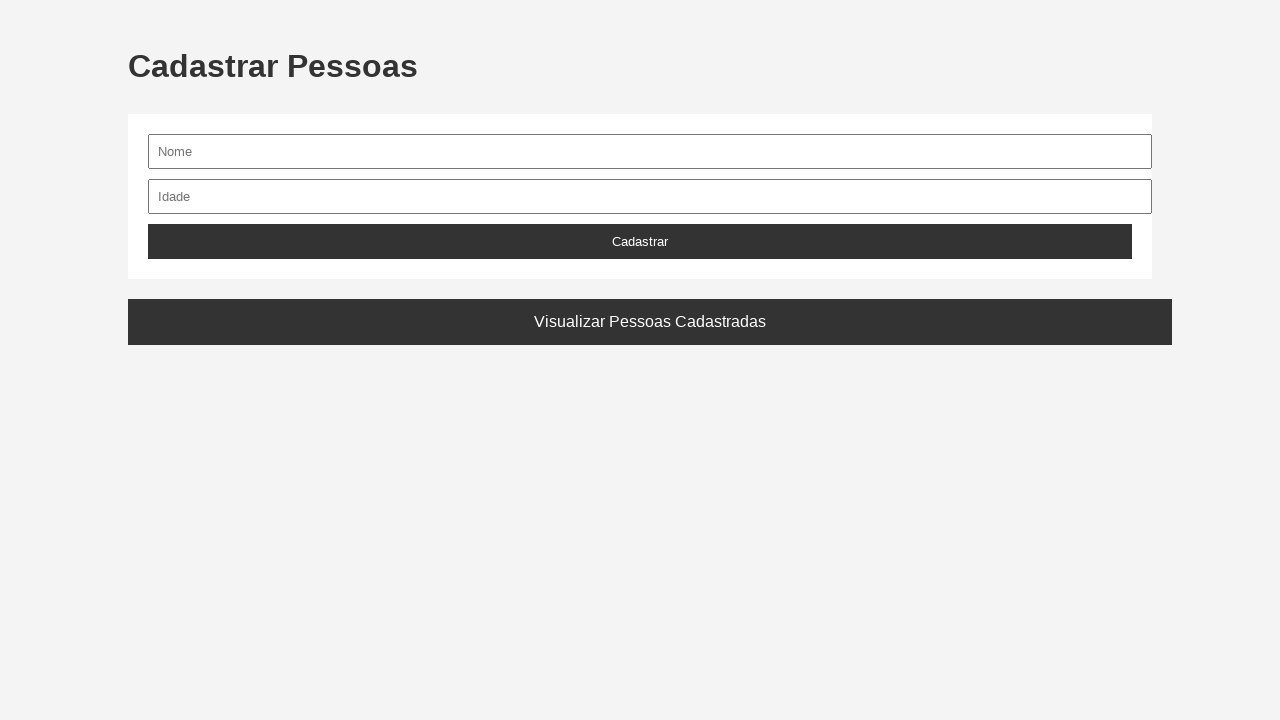

Waited for Nome field selector to be available
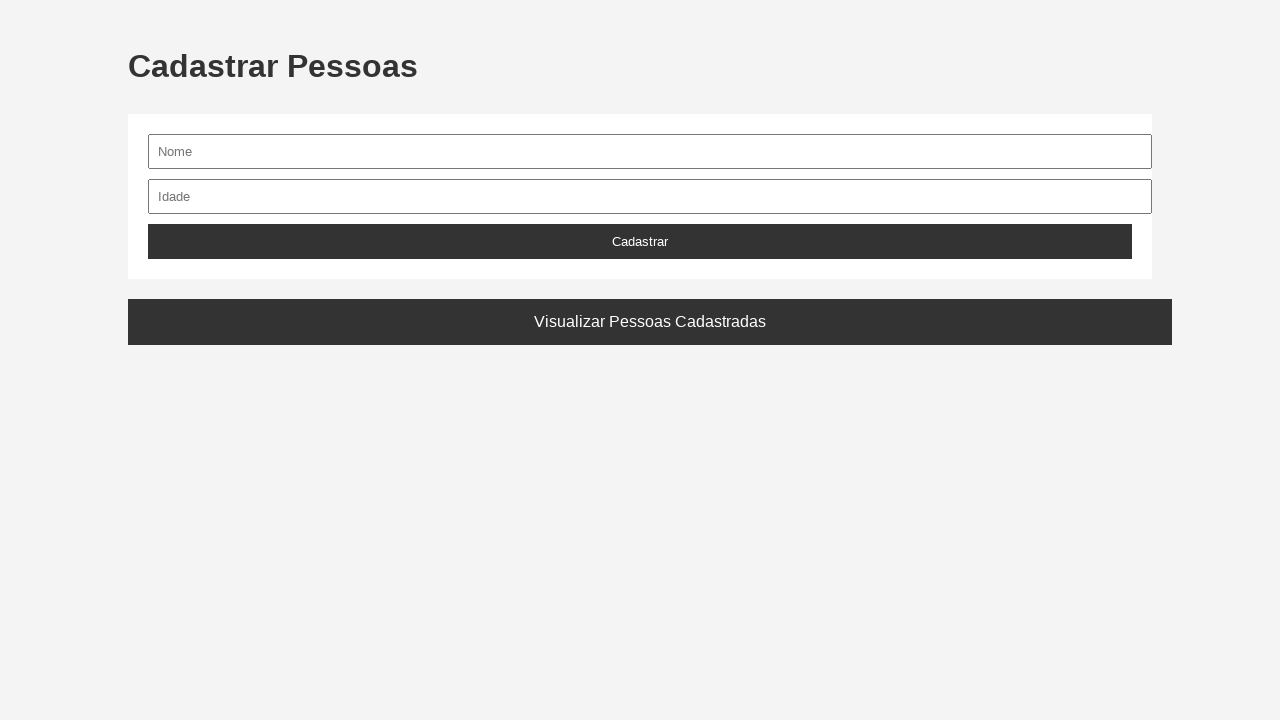

Filled Nome field with text containing special characters: 'João!@# Silva' on input[name='nome'], input#nome
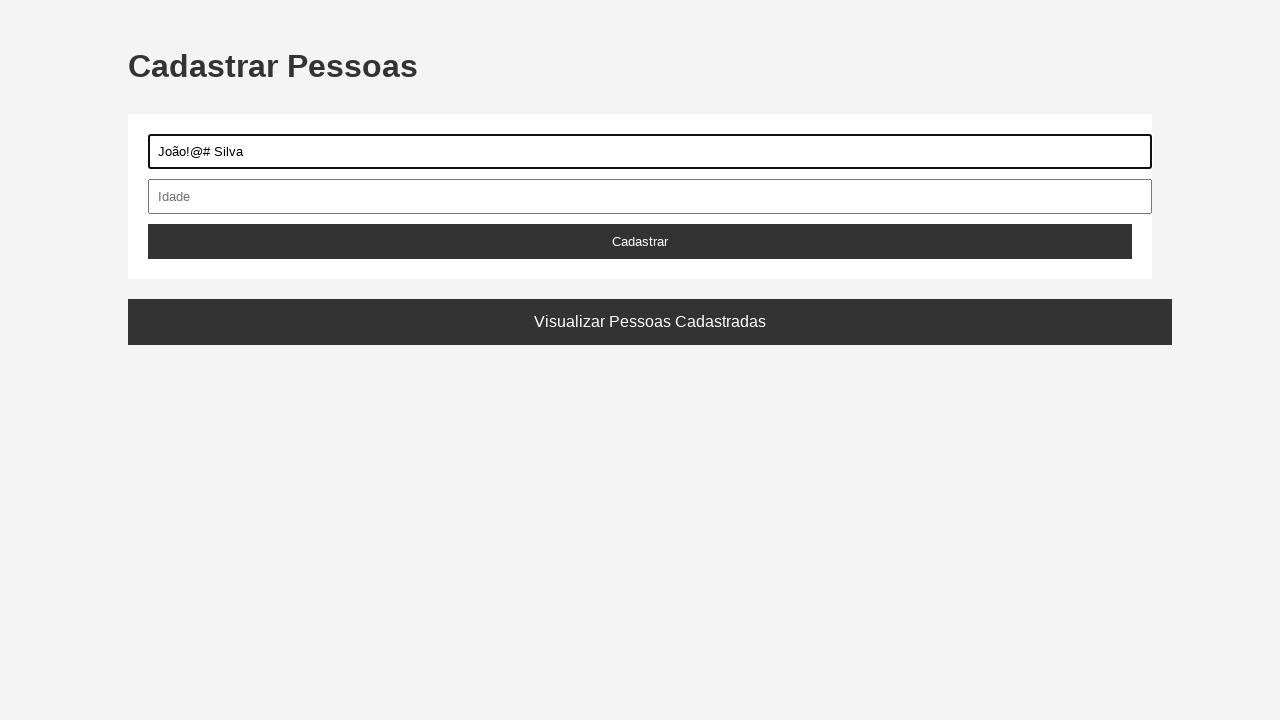

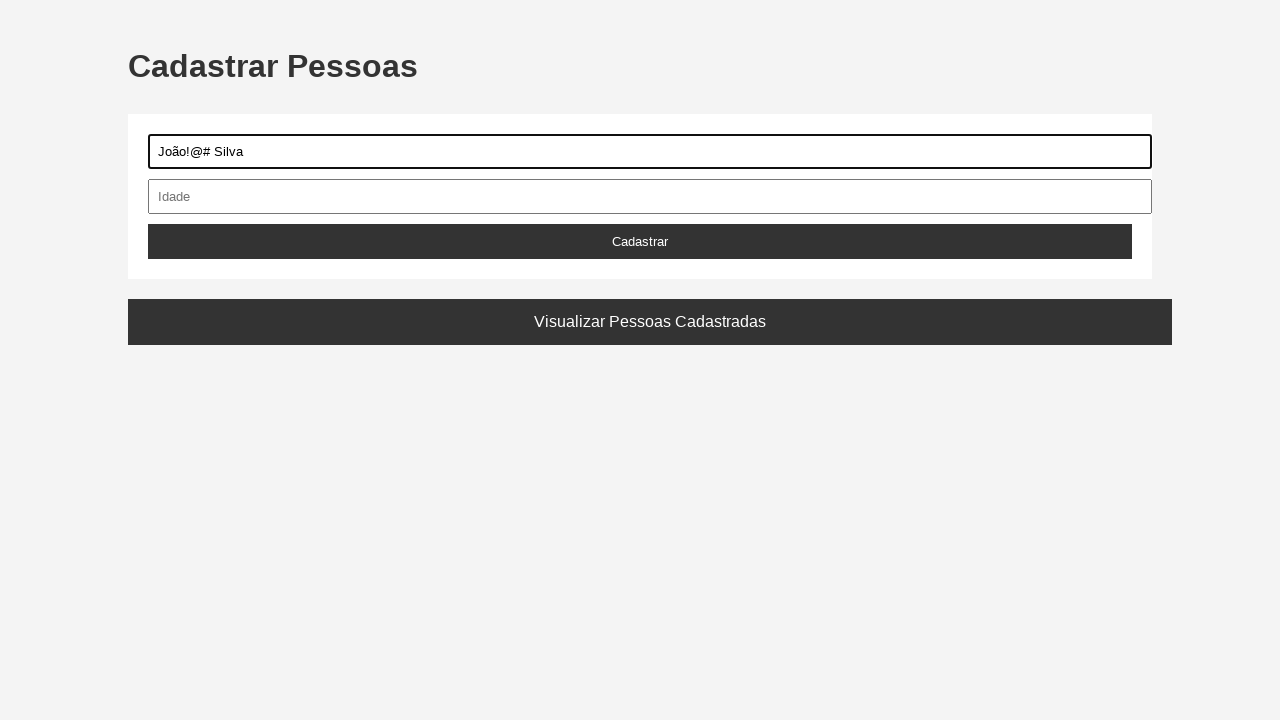